Tests drag and drop functionality by dragging an element to a drop target, then reloading and testing with different target positions.

Starting URL: https://demoqa.com/droppable

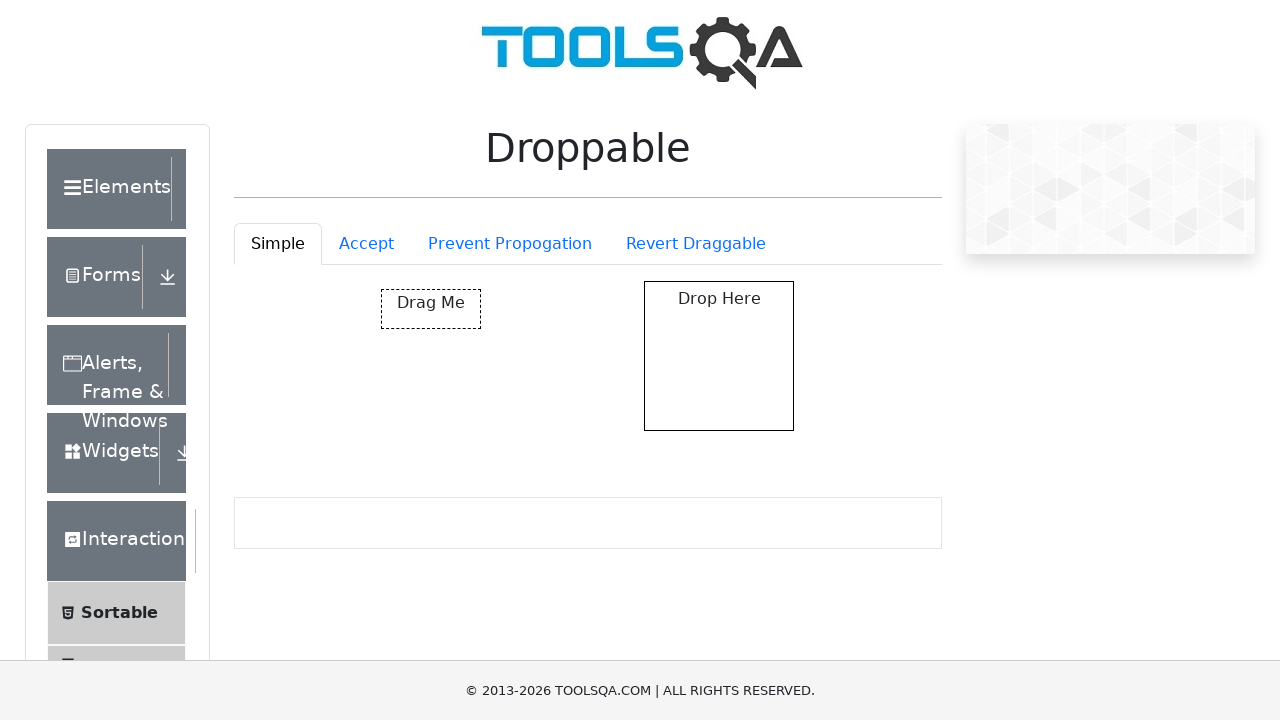

Navigated to droppable test page
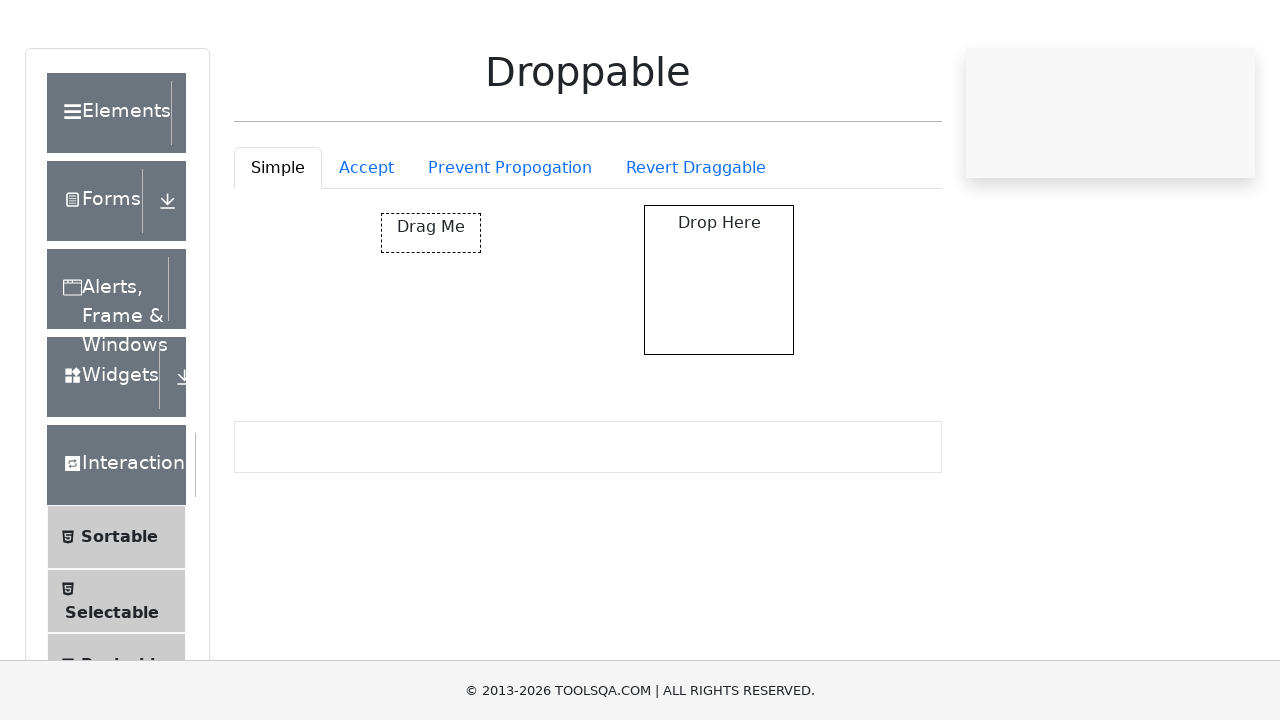

Dragged draggable element to droppable target at (719, 356)
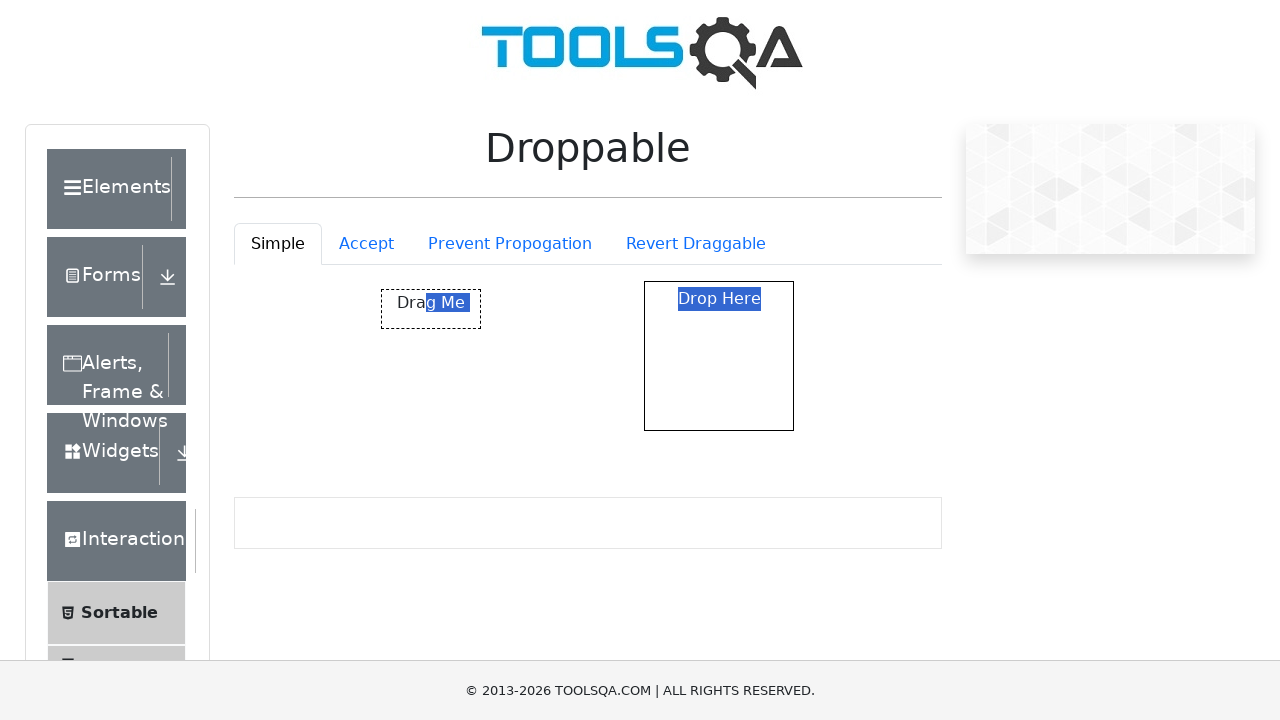

Waited for drag and drop action to complete
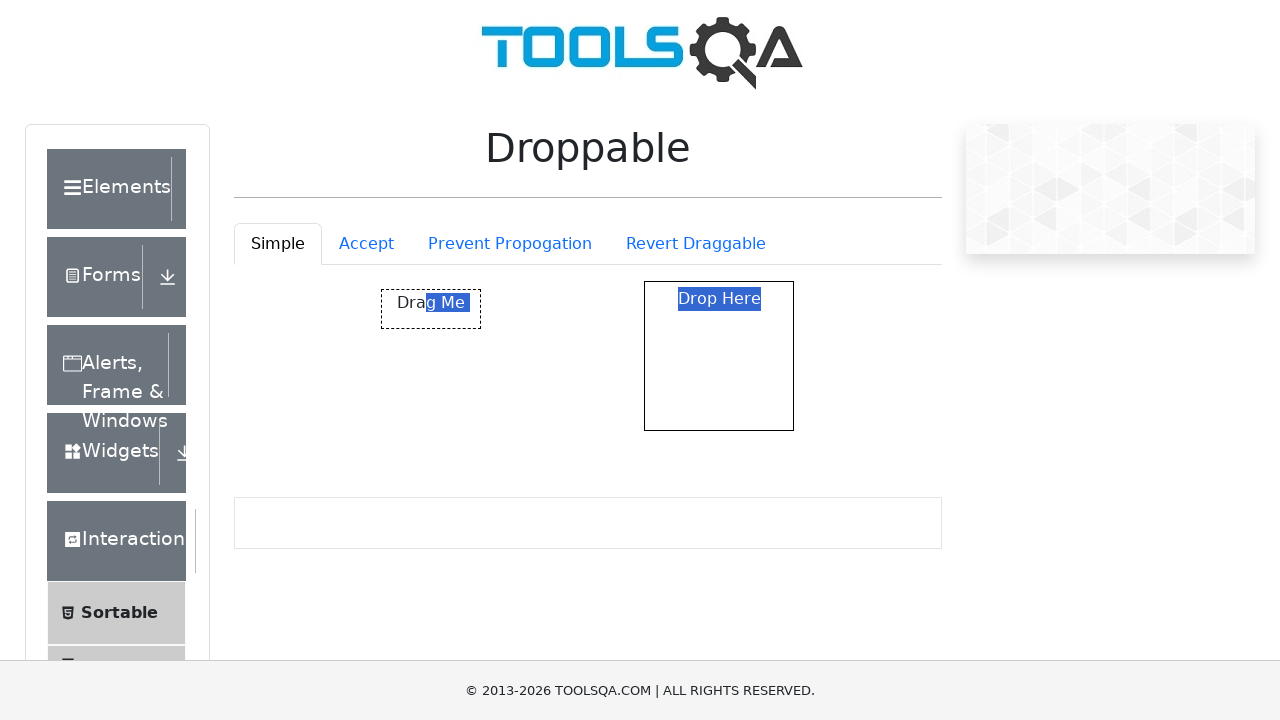

Reloaded page
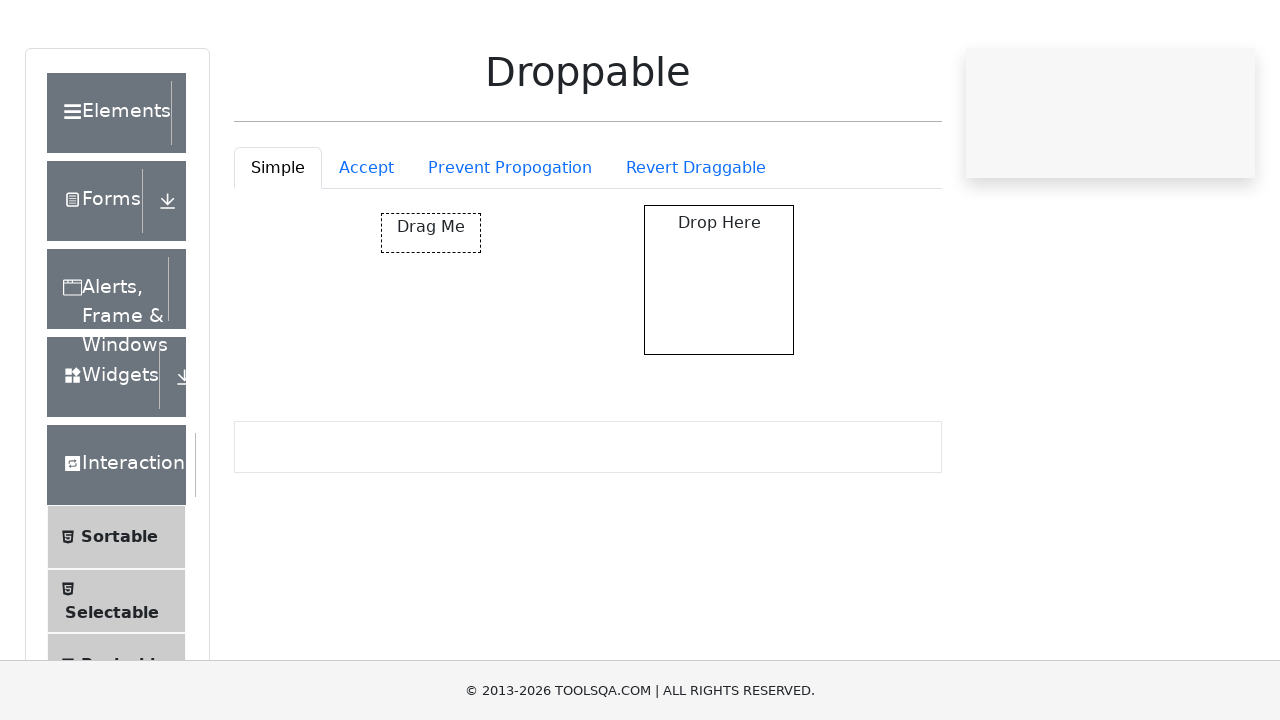

Dragged draggable element to droppable target at position (70, 10) at (715, 292)
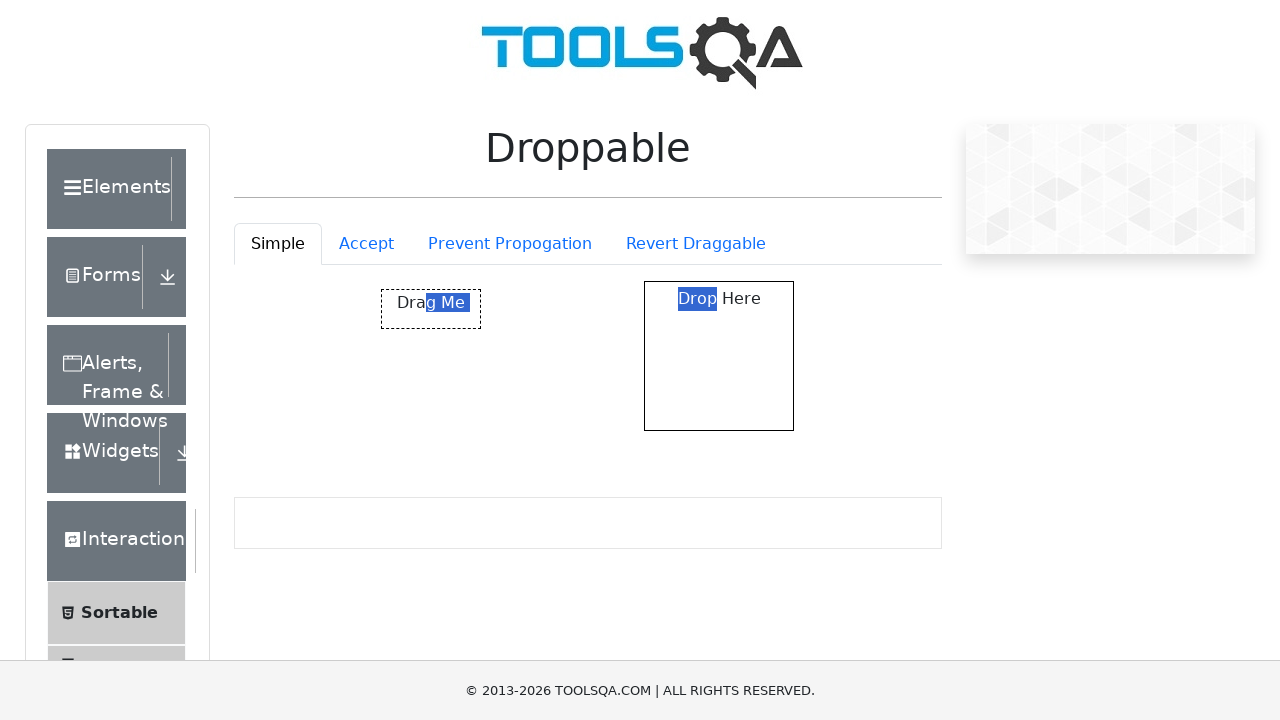

Waited for drag and drop action to complete
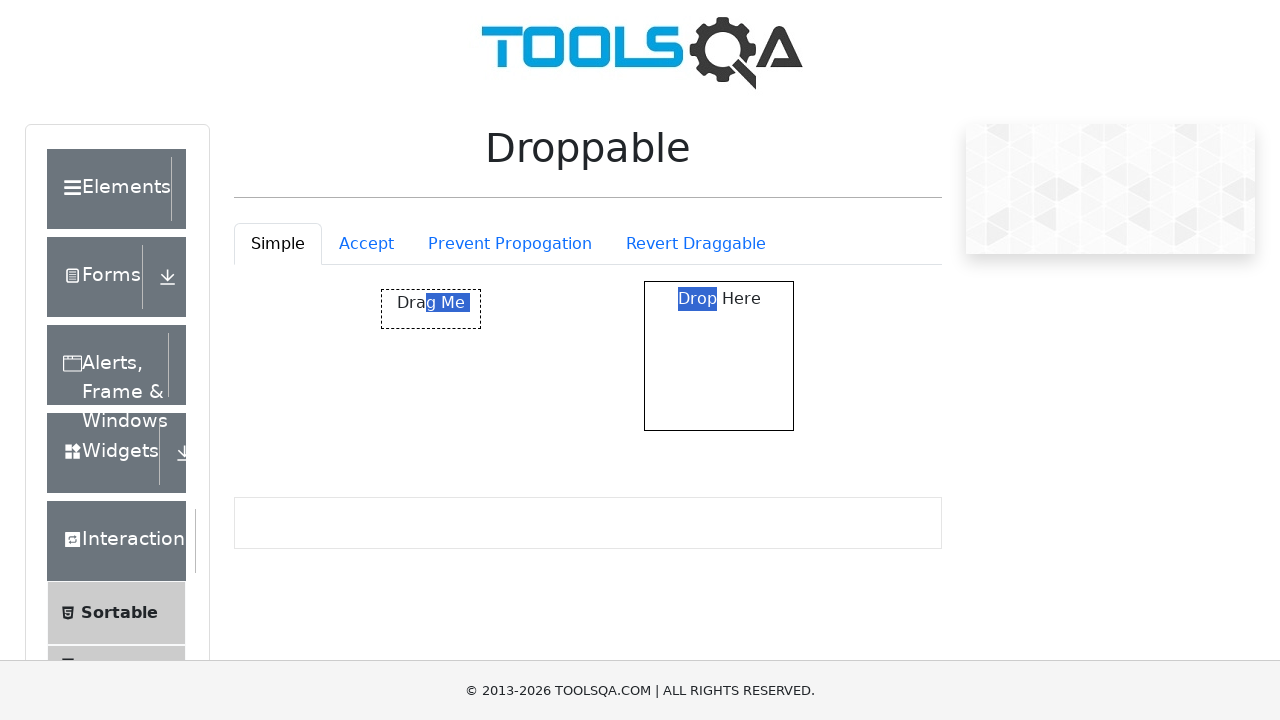

Reloaded page again
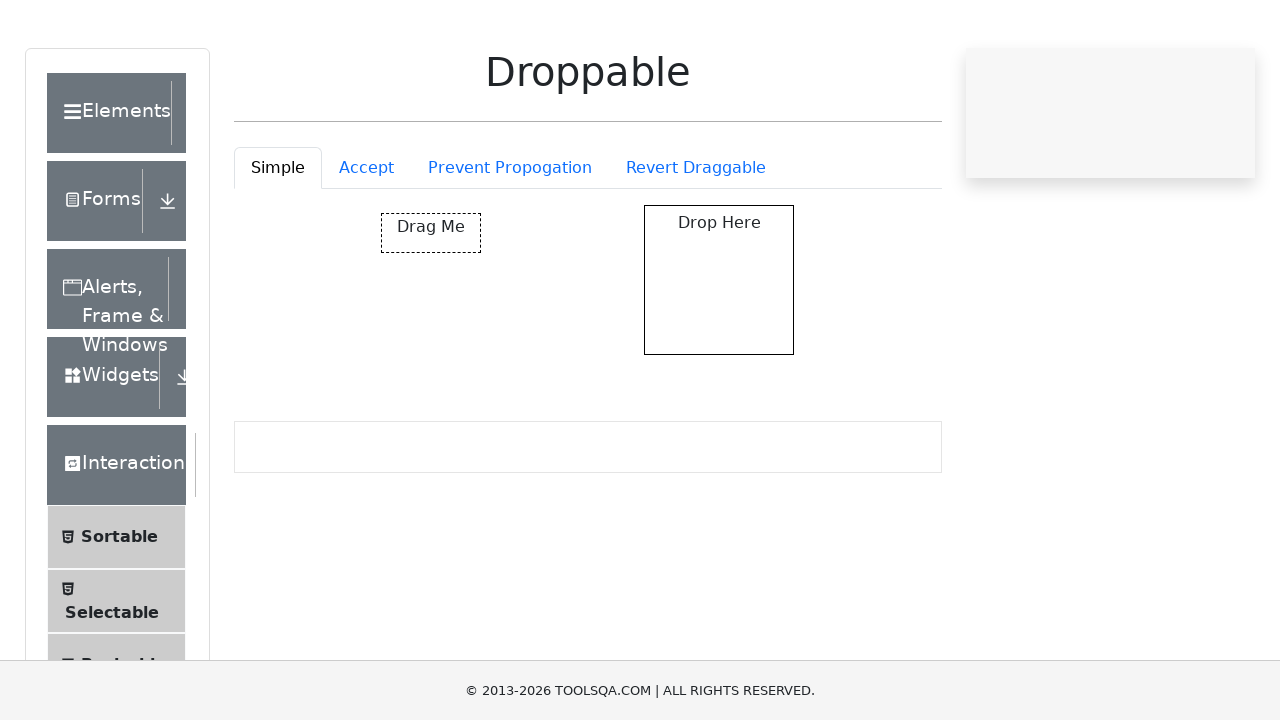

Dragged draggable element to droppable target at position (70, 100) at (715, 382)
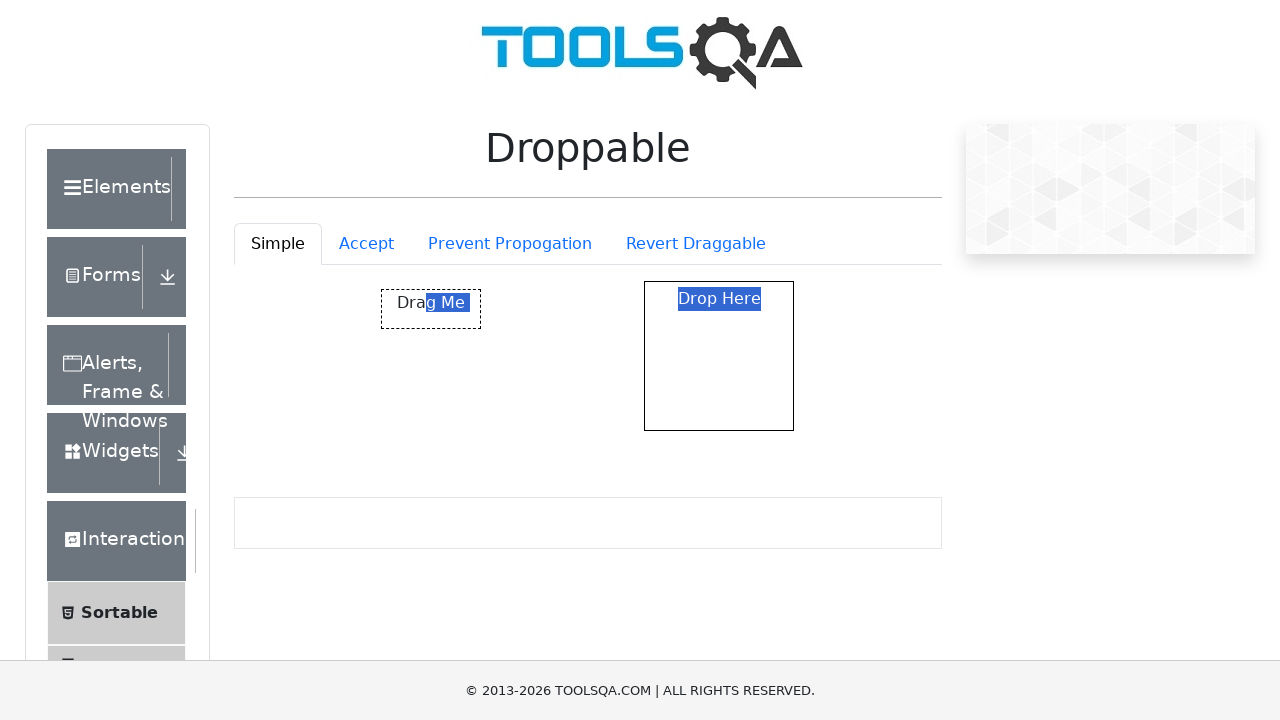

Waited for final drag and drop action to complete
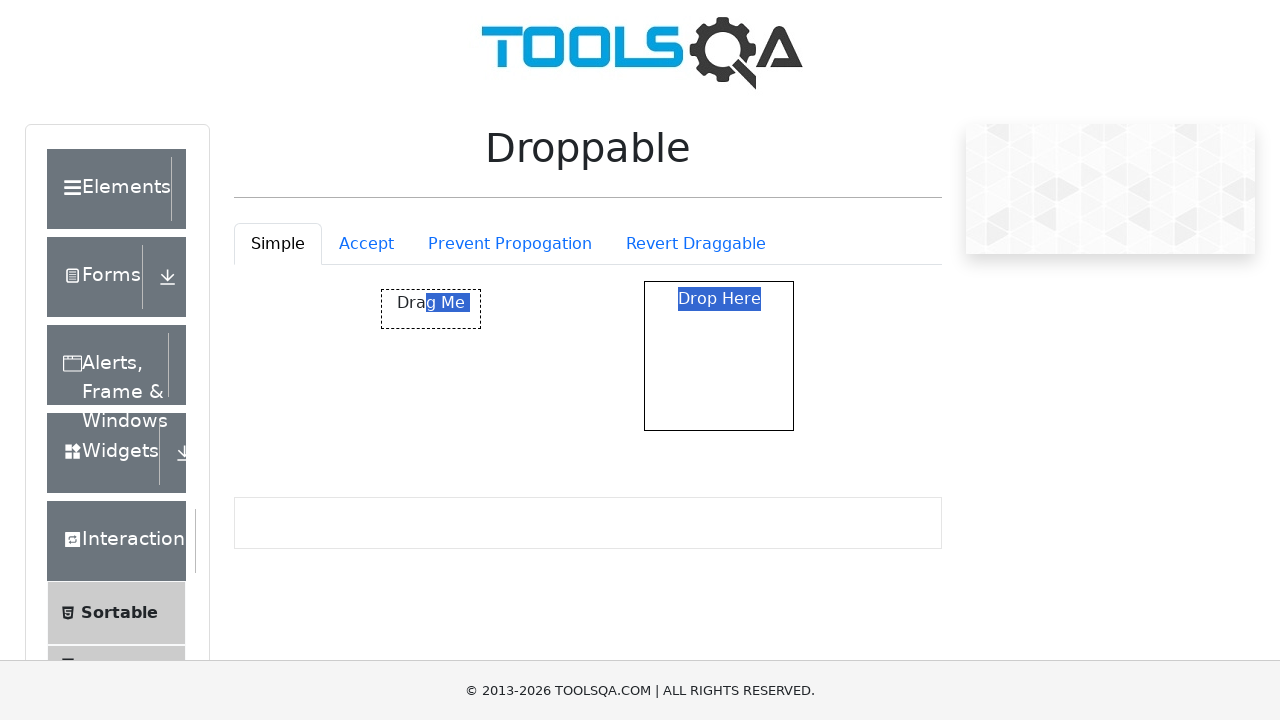

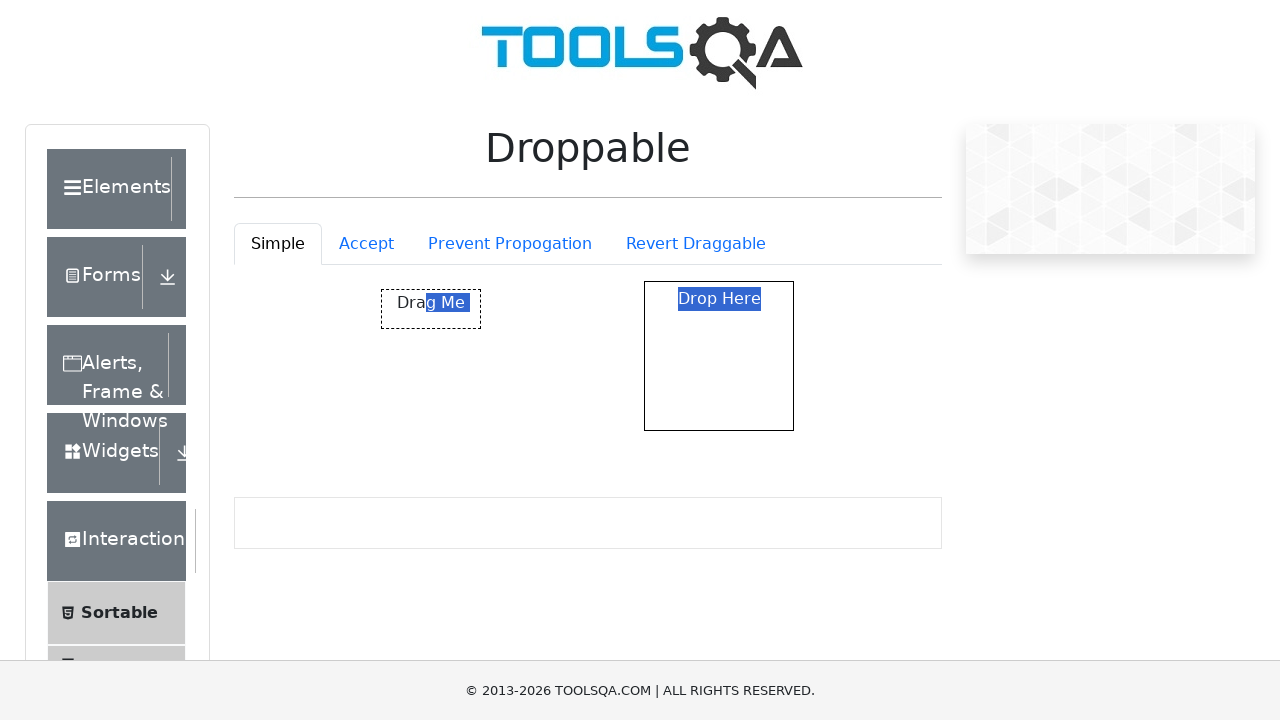